Tests nested iframe handling by navigating through parent iframes to find a nested iframe named "frame2" and clicking the "Click Me" button inside it

Starting URL: https://leafground.com/frame.xhtml

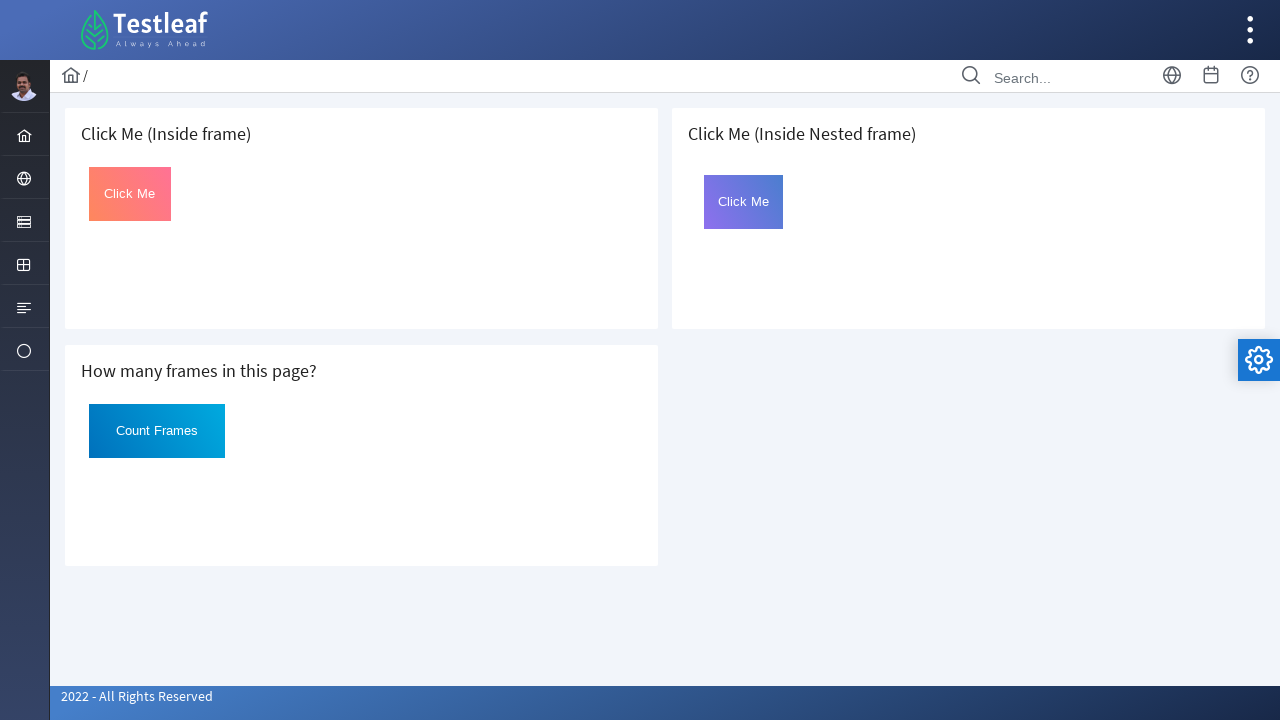

Navigated to https://leafground.com/frame.xhtml
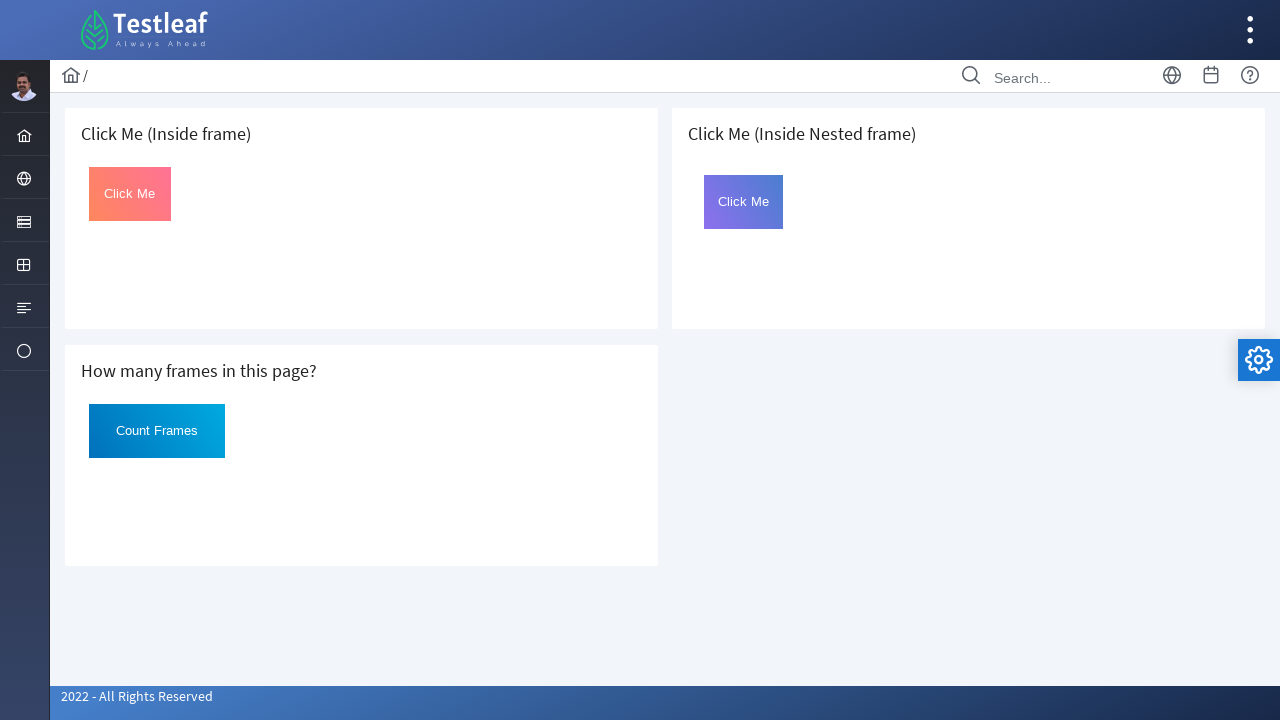

Retrieved all iframes on the page
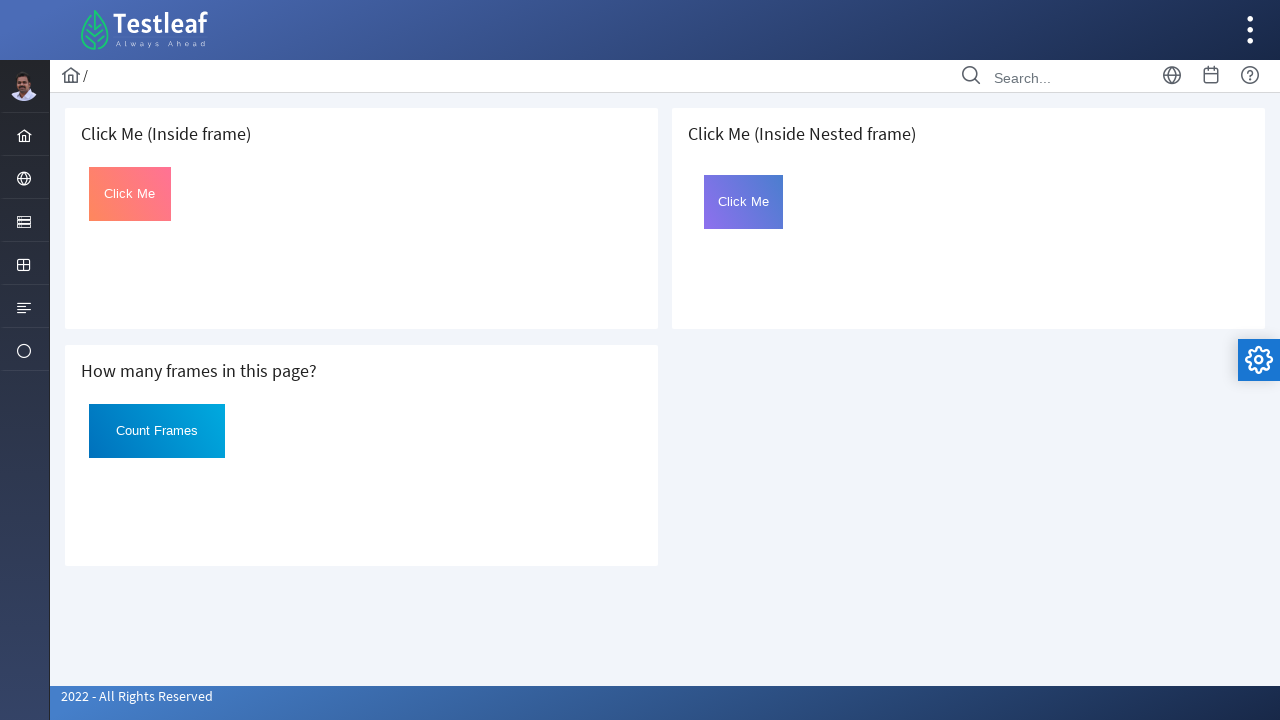

Located outer iframe at index 0
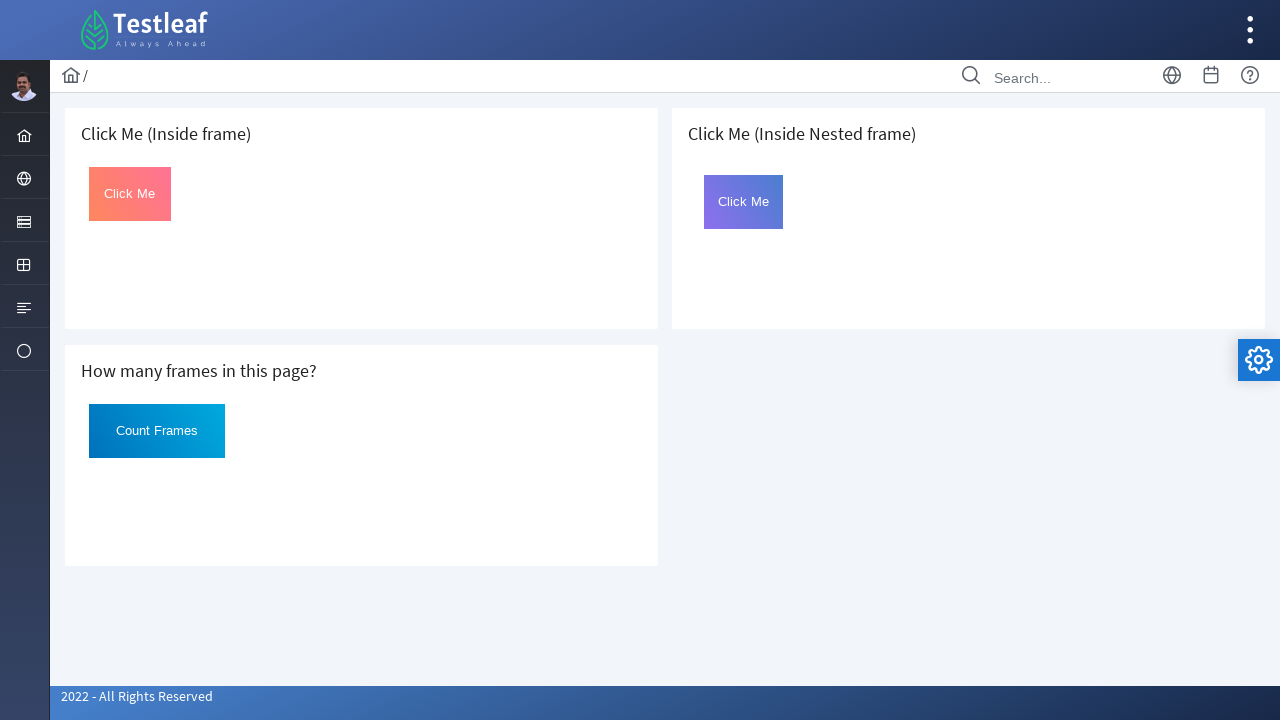

Located inner iframes within outer iframe 0
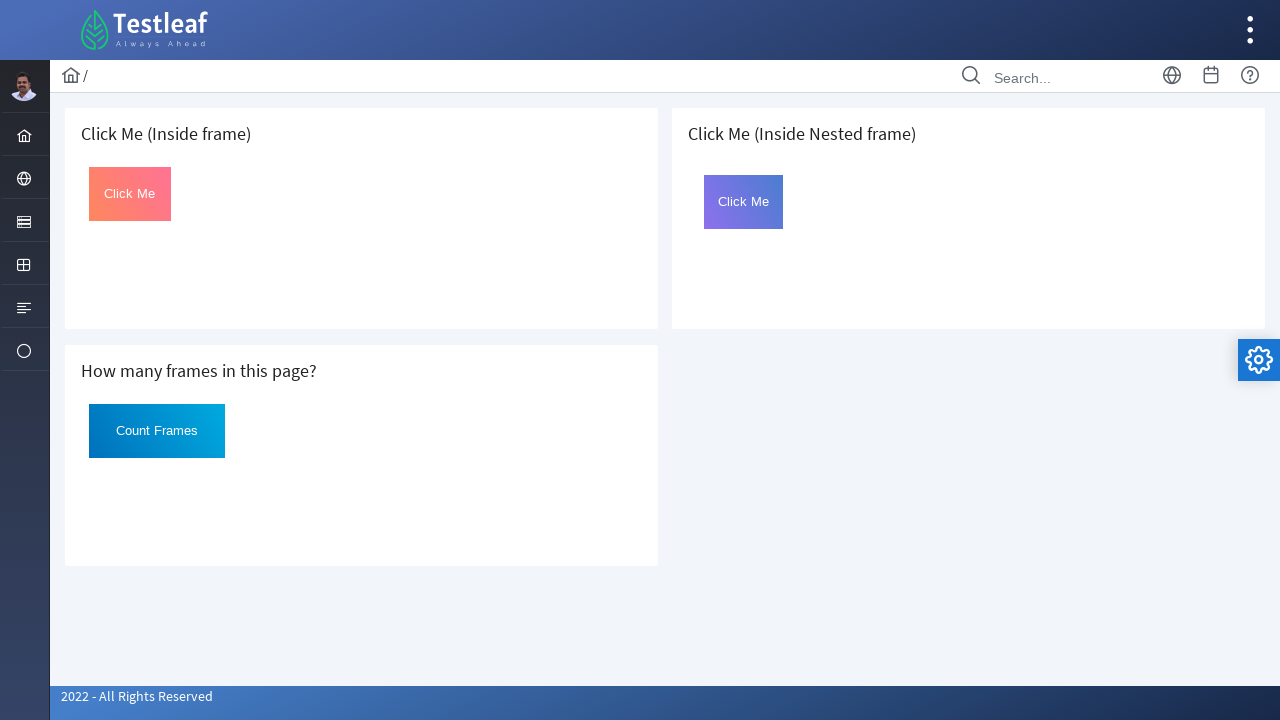

Located outer iframe at index 1
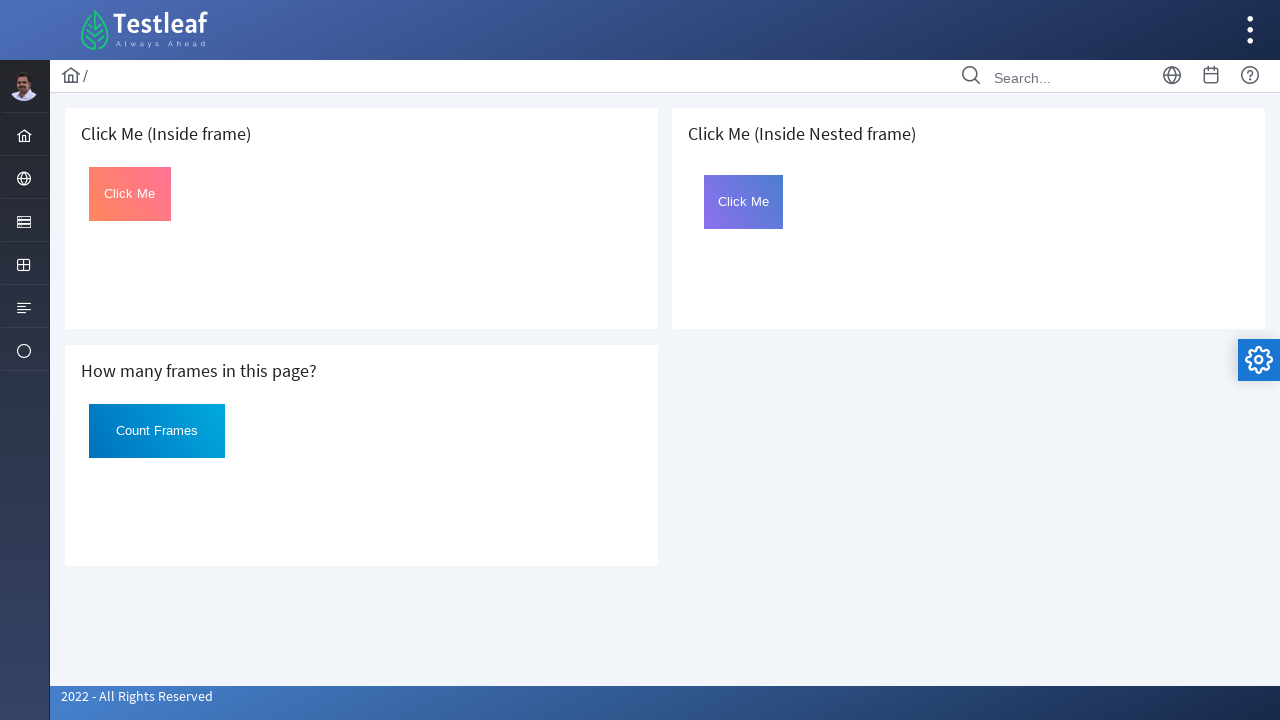

Located inner iframes within outer iframe 1
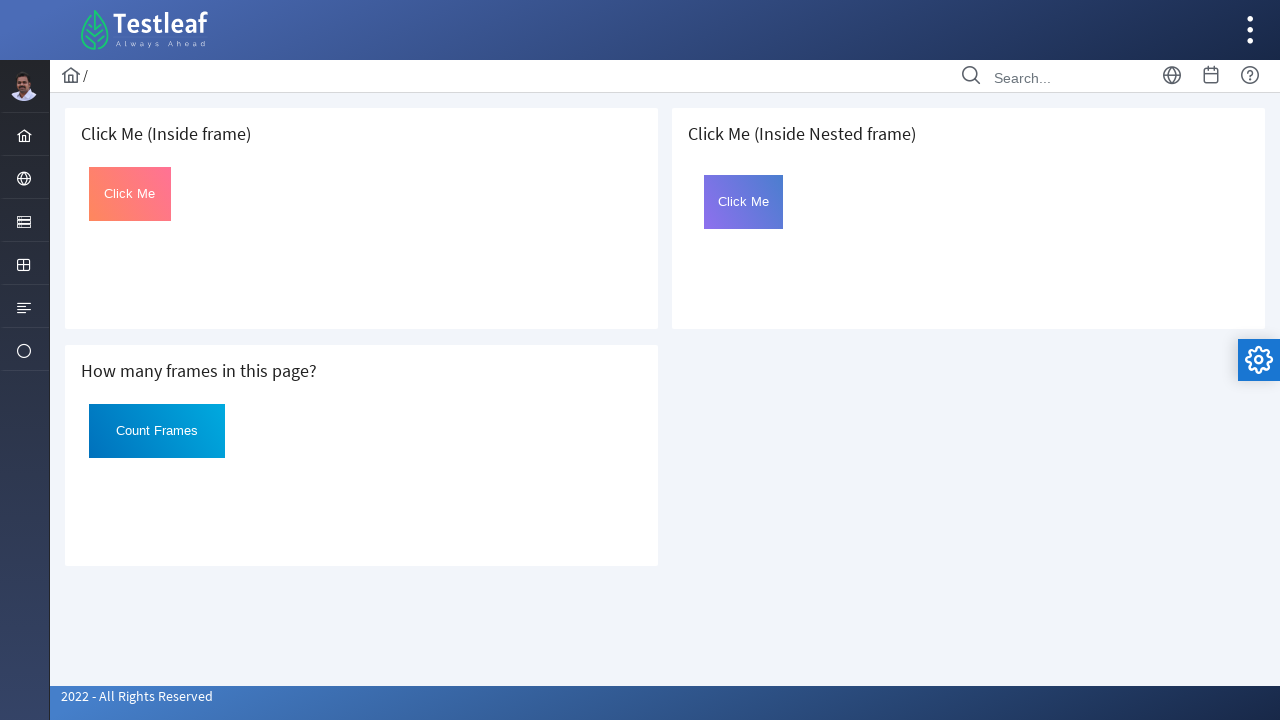

Located outer iframe at index 2
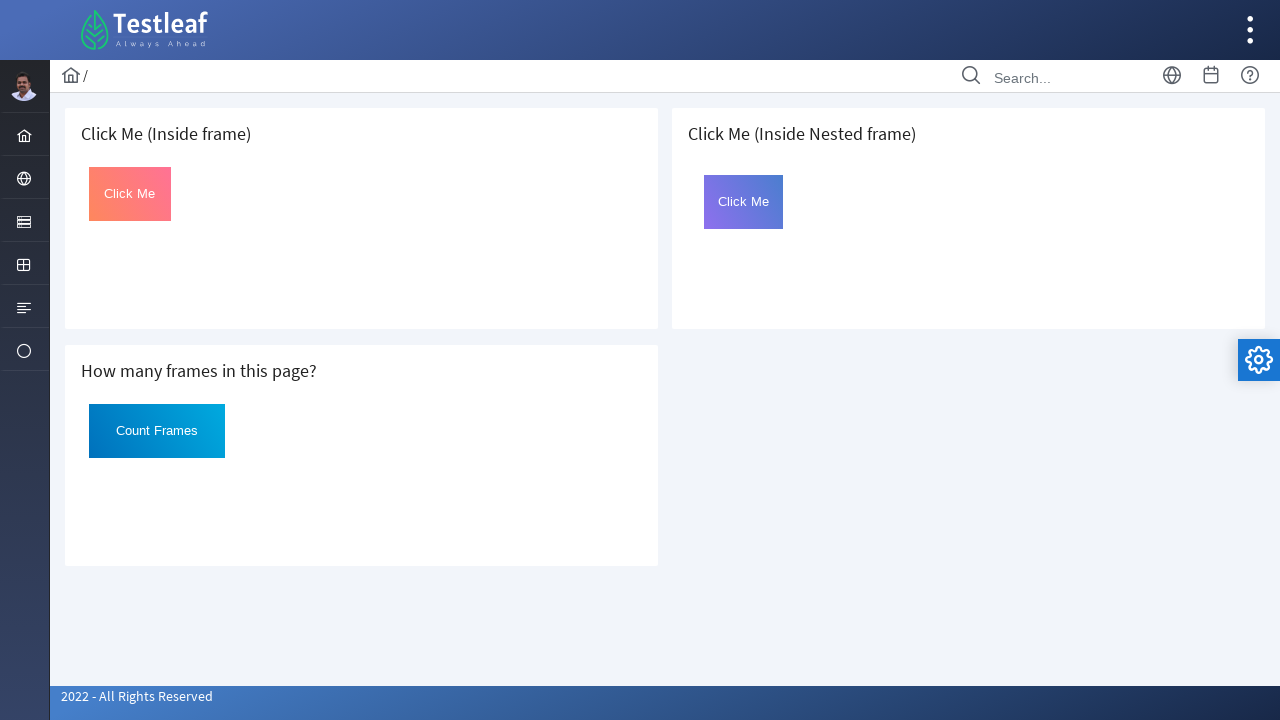

Located inner iframes within outer iframe 2
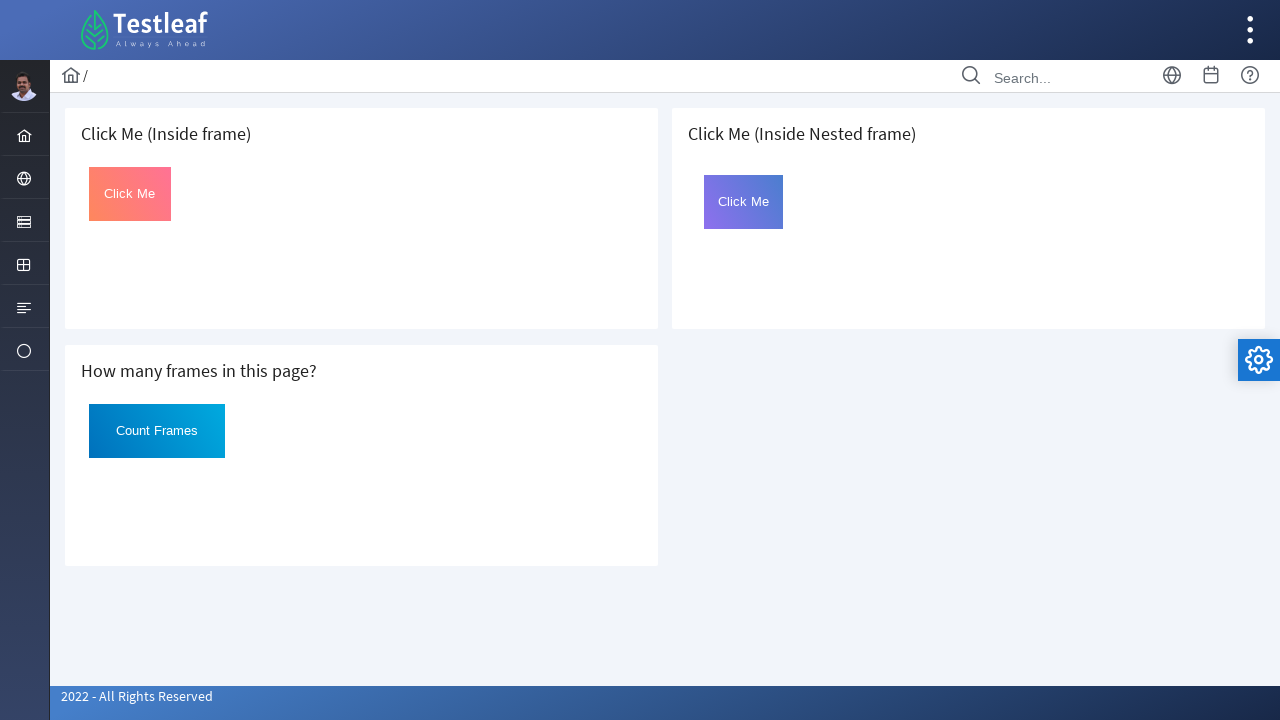

Found nested iframe named 'frame2'
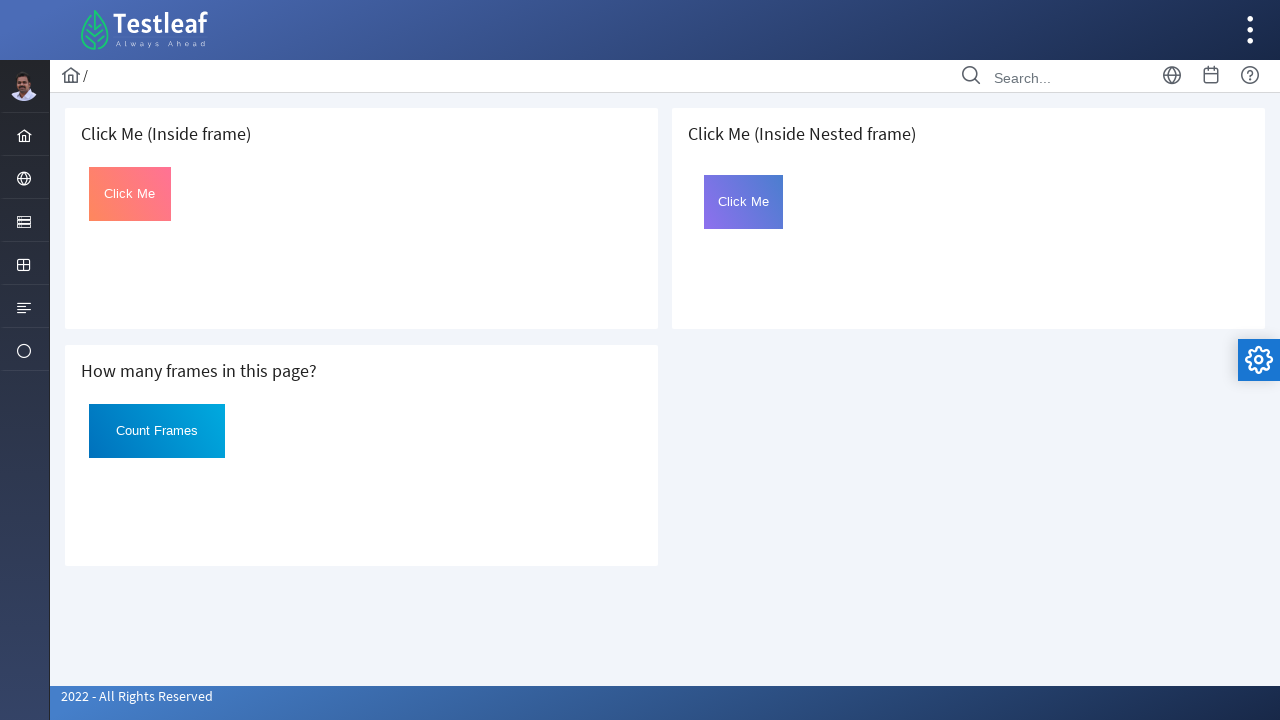

Located 'Click Me' button inside nested frame
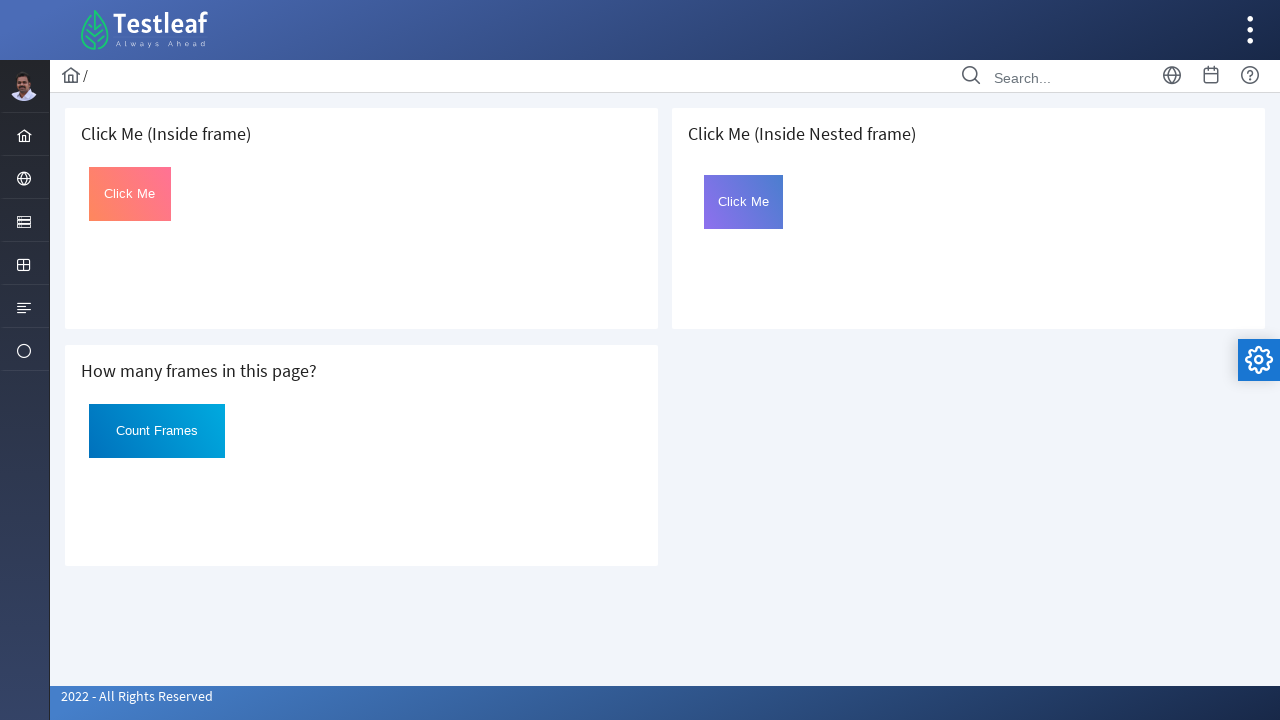

Clicked the 'Click Me' button inside nested iframe at (744, 202) on iframe >> nth=2 >> internal:control=enter-frame >> iframe[name='frame2'] >> inte
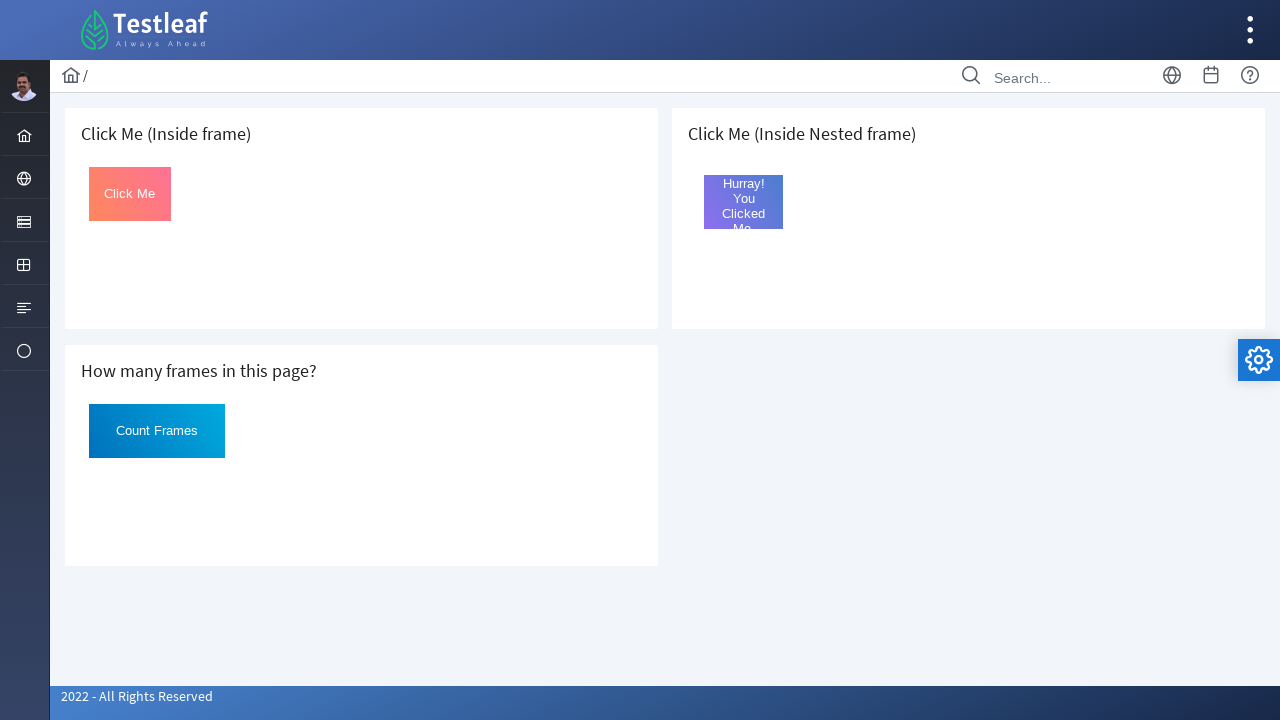

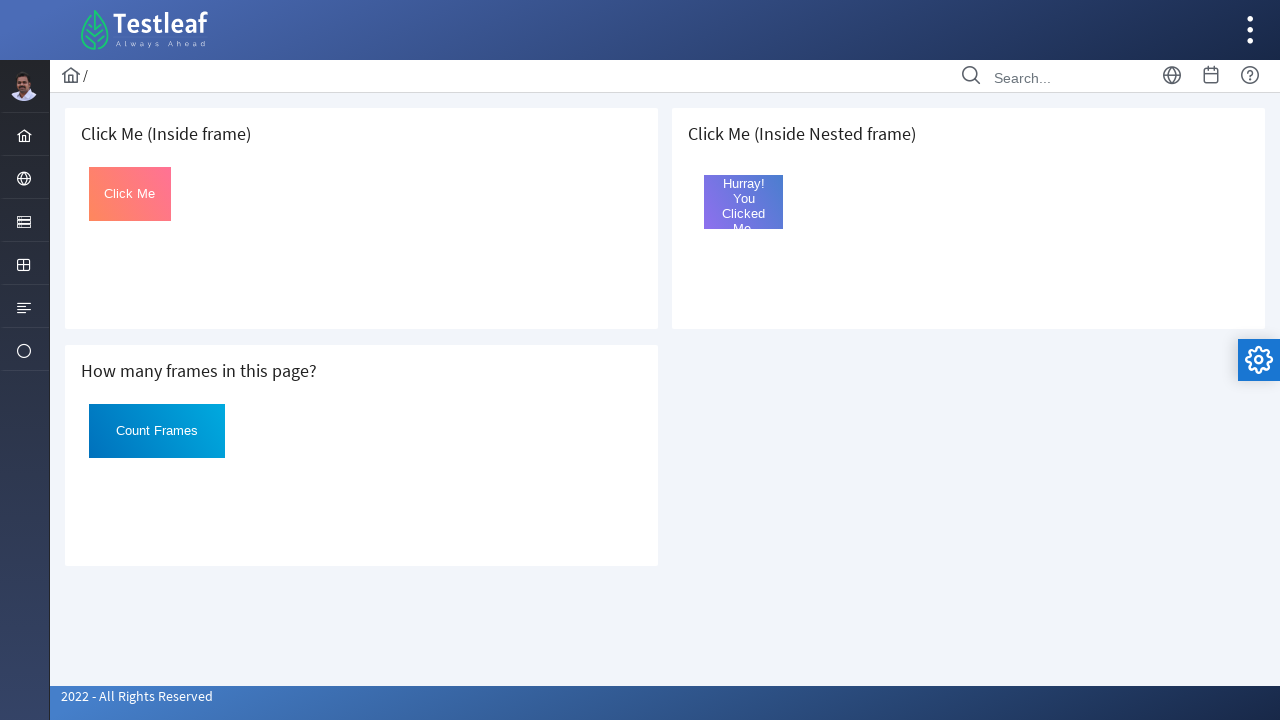